Tests file upload functionality on the LambdaTest Selenium playground by uploading a document file to the file input element

Starting URL: https://www.lambdatest.com/selenium-playground/upload-file-demo

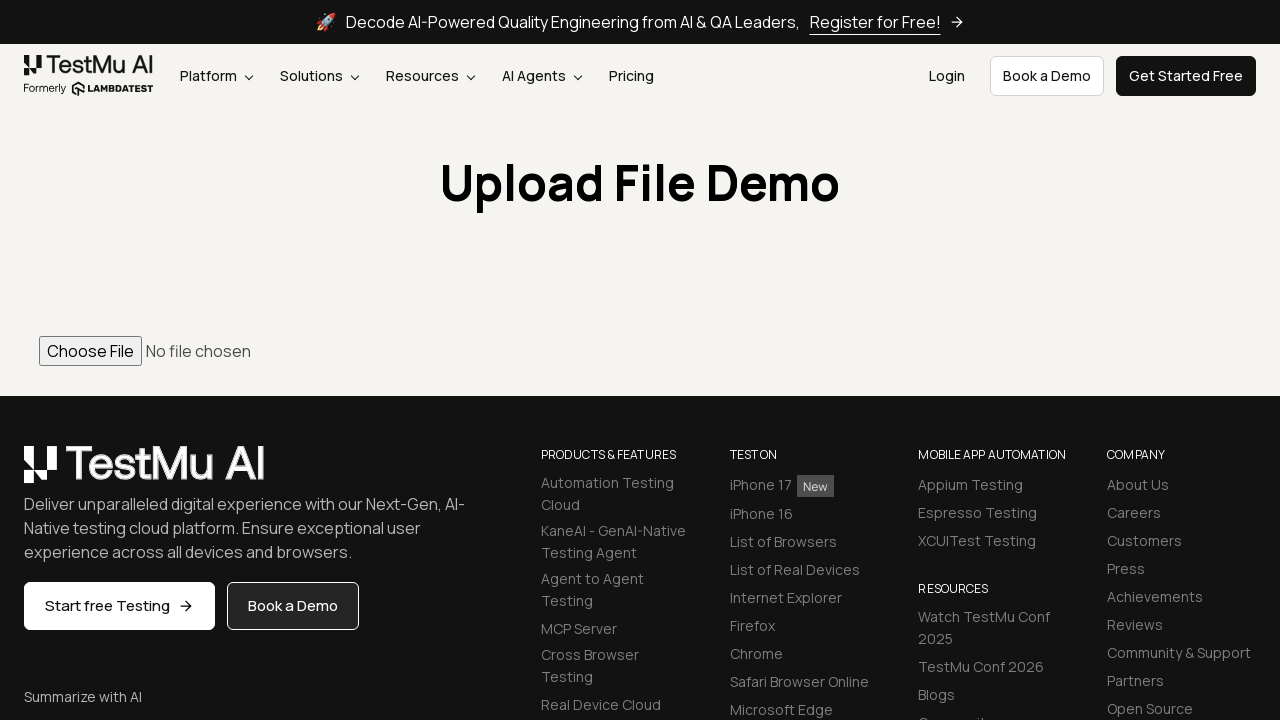

Created temporary test document file for upload
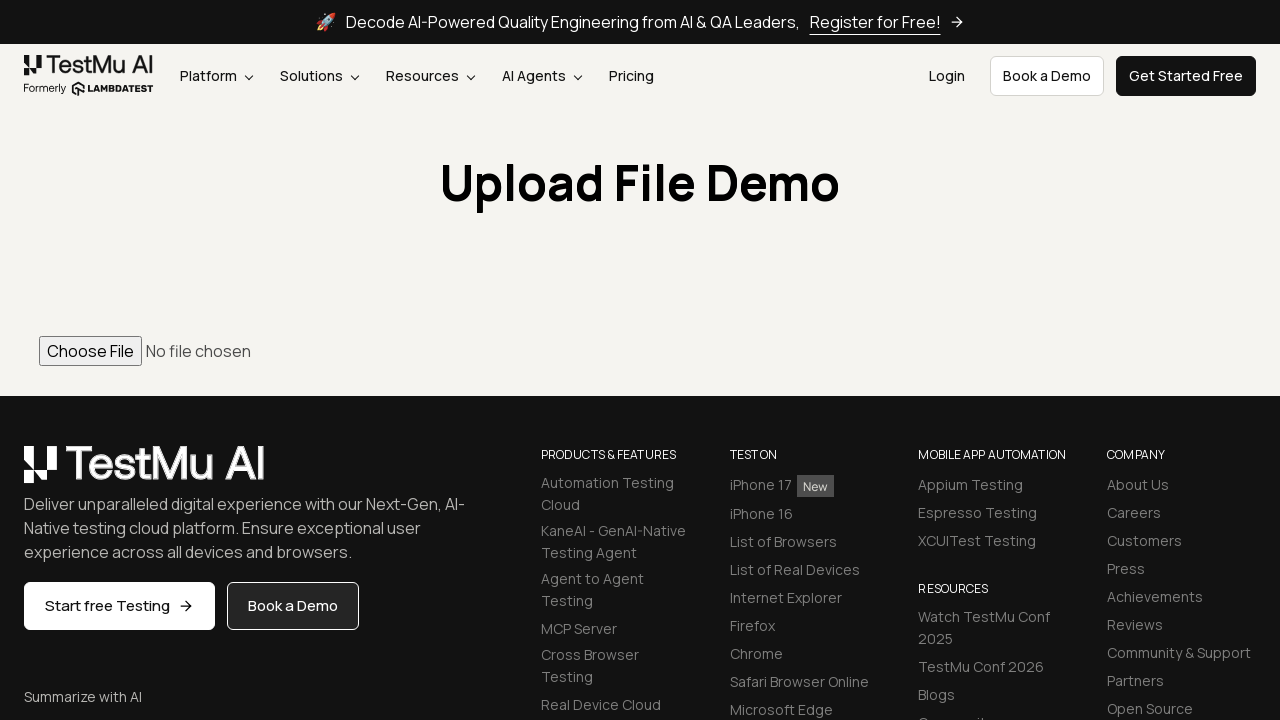

Uploaded test_document.docx to file input element
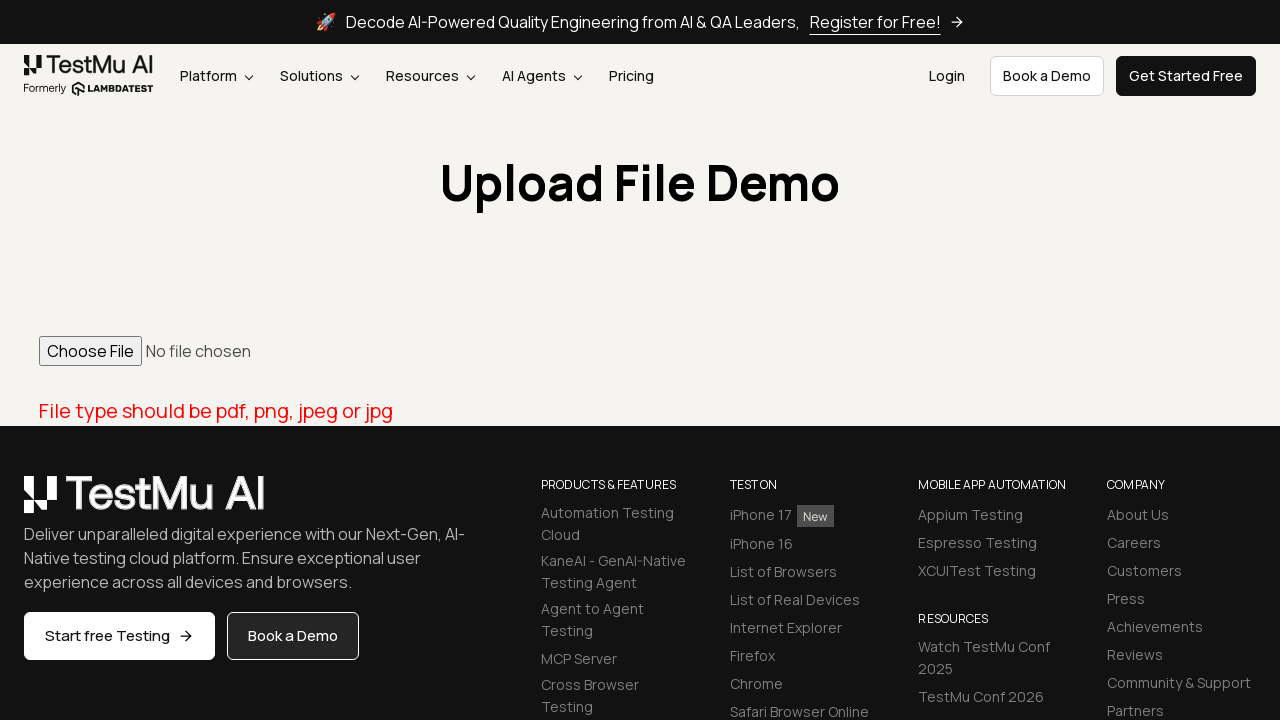

Waited for upload confirmation
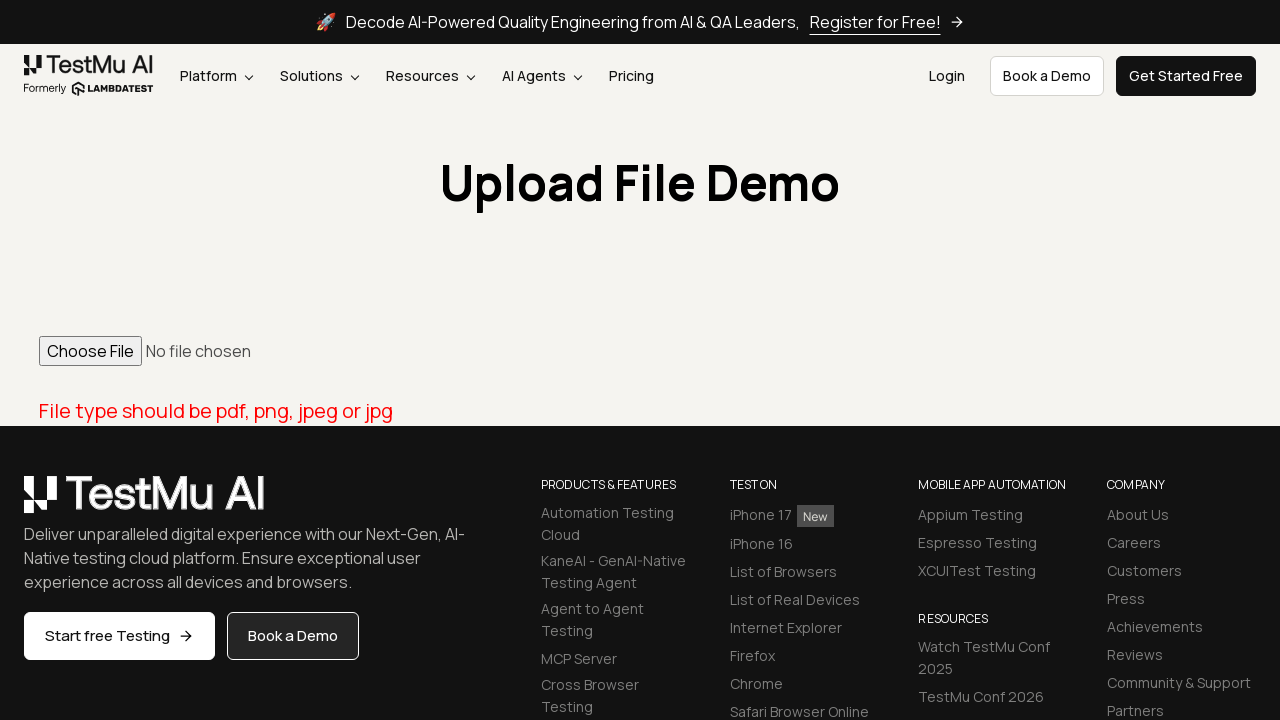

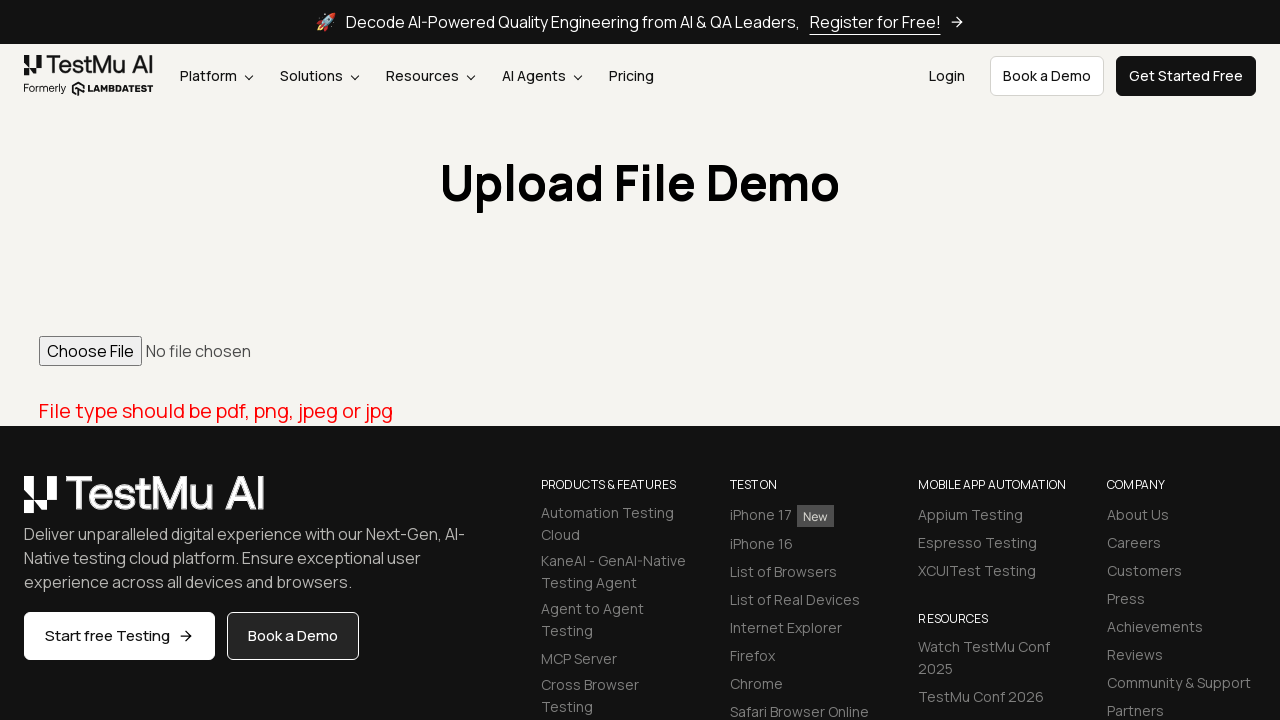